Tests the EMI (loan) calculator by navigating to the loan calculator section and adjusting multiple sliders for loan amount, interest rate, loan tenure, and fees/charges to calculate EMI.

Starting URL: https://emicalculator.net/

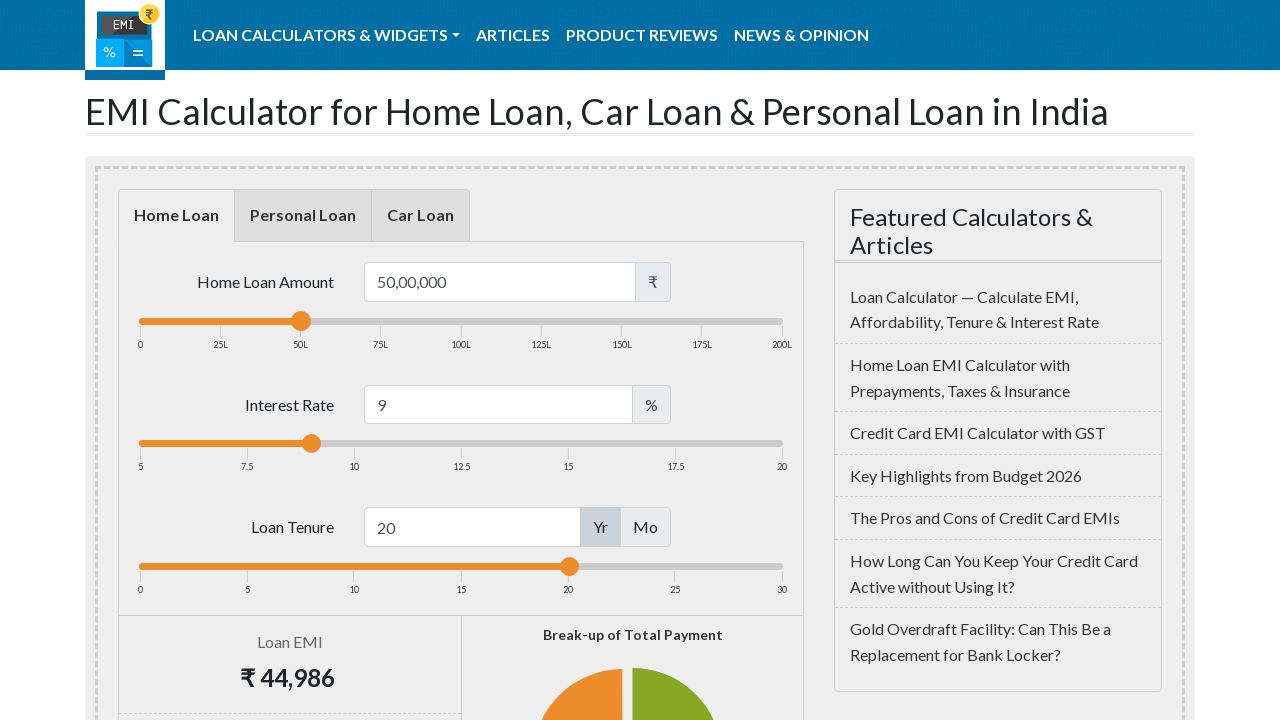

Clicked dropdown menu item at (327, 35) on xpath=//*[@id='menu-item-dropdown-2696']
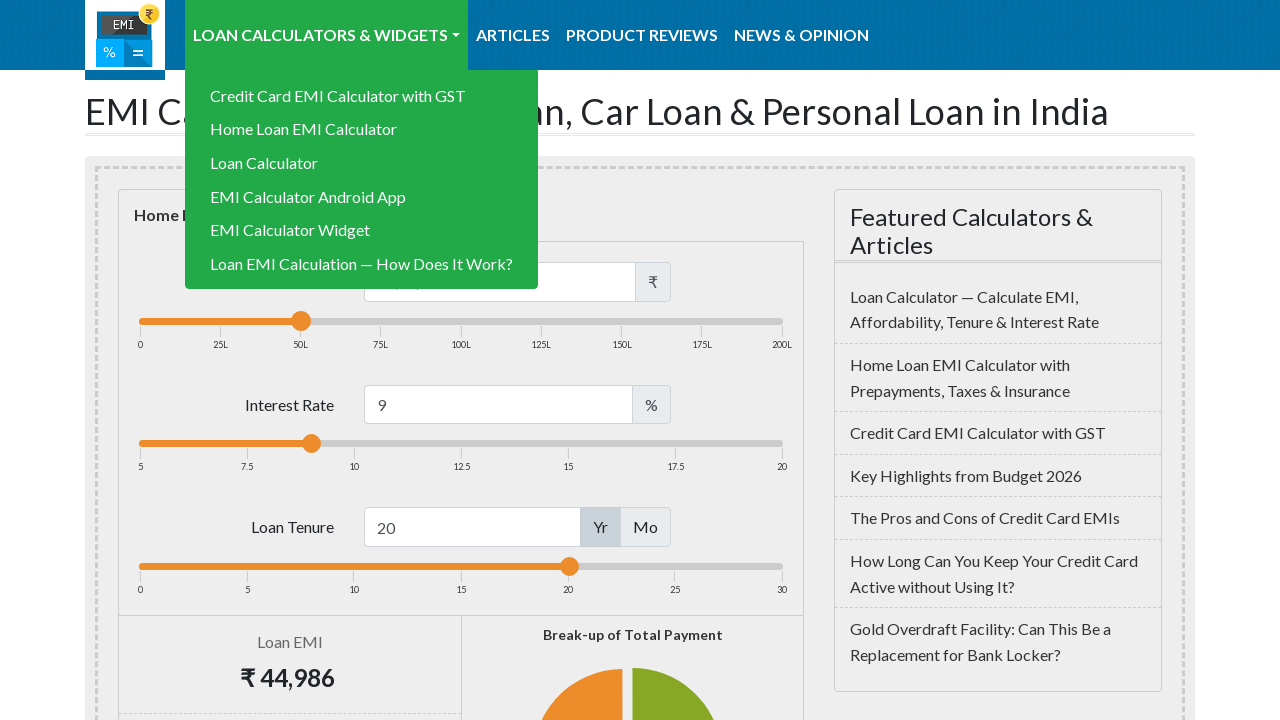

Clicked loan calculator link at (362, 163) on xpath=//*[@id='menu-item-2423']/a
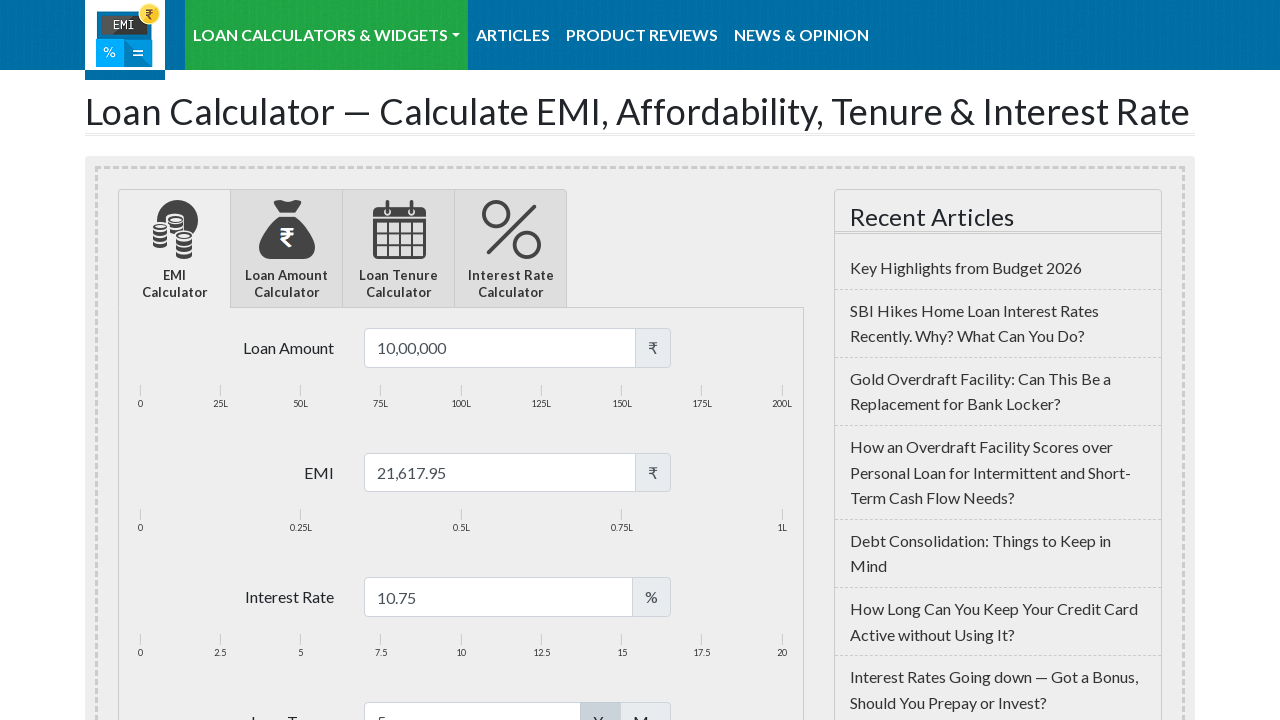

Loan calculator page loaded
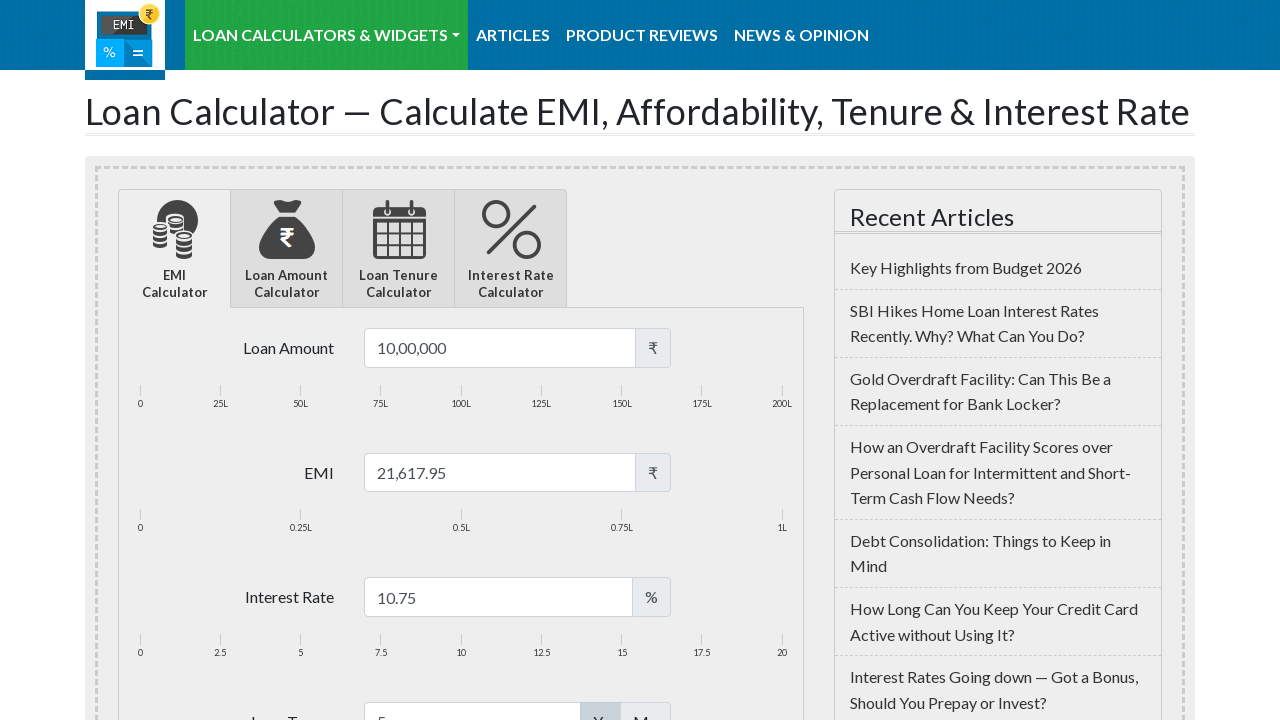

Clicked on loan amount input field at (500, 348) on #loanamount
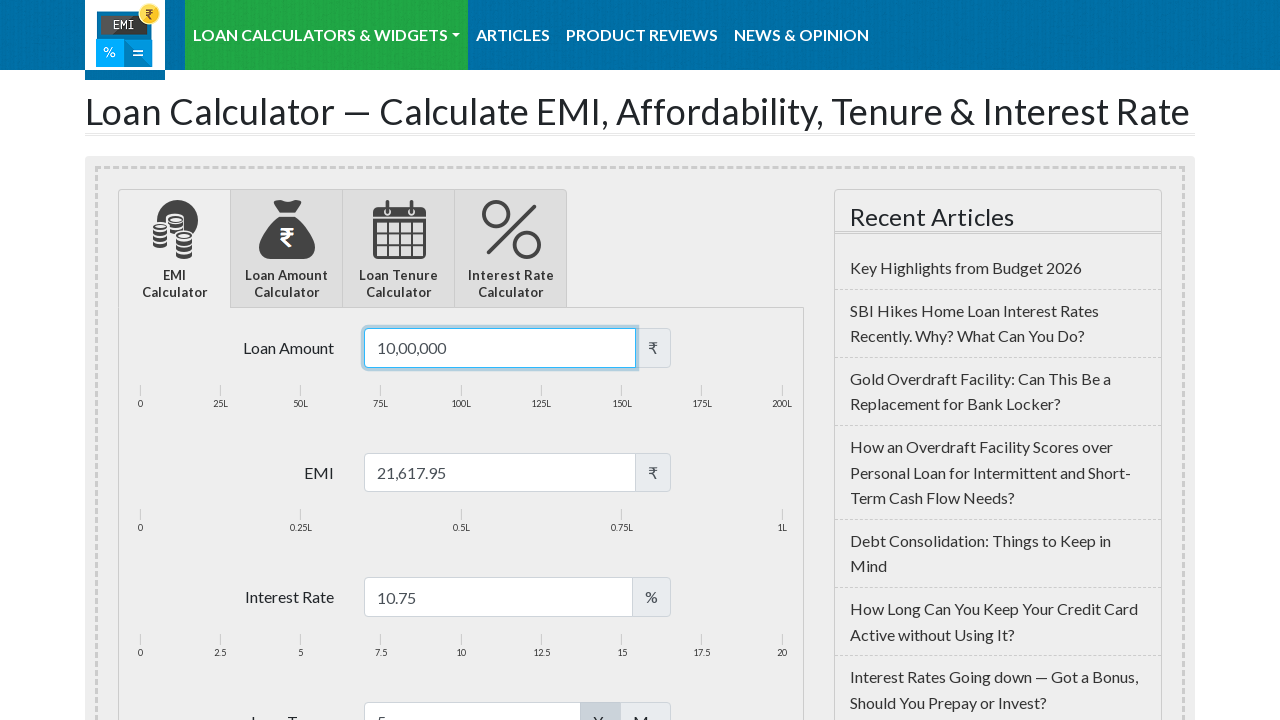

Selected all text in loan amount field on #loanamount
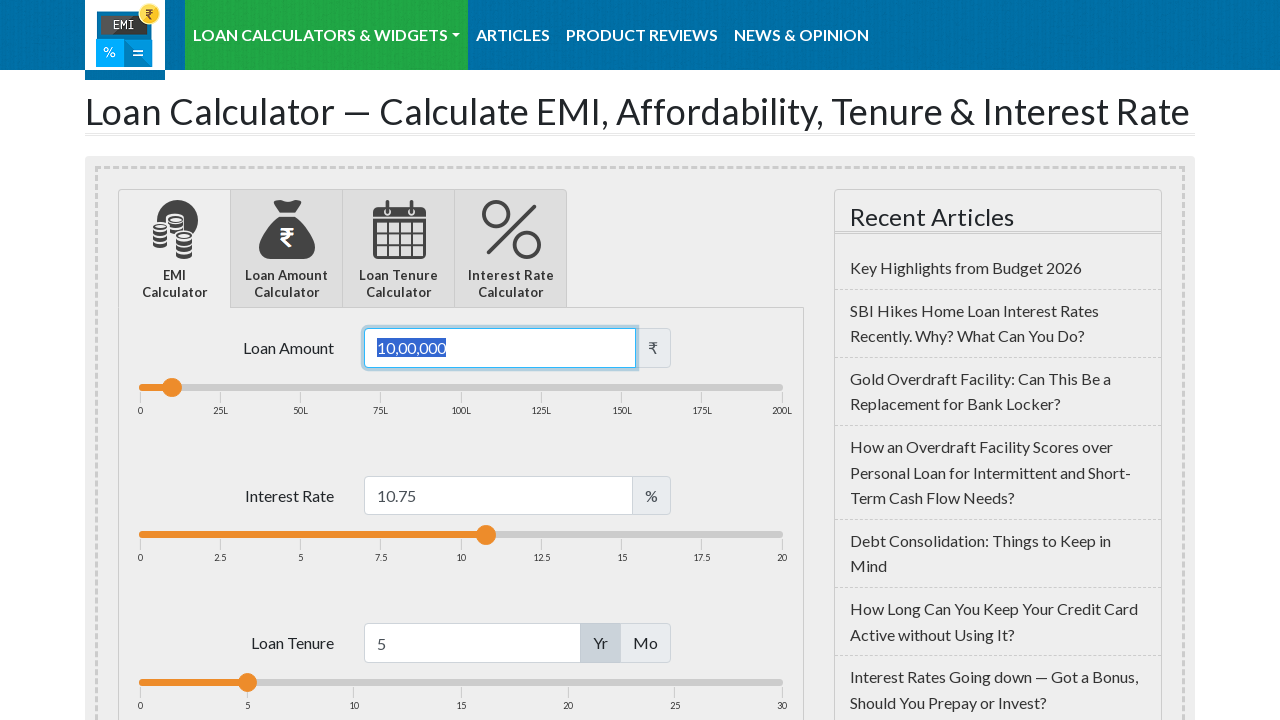

Set loan amount to 25 lakhs on #loanamount
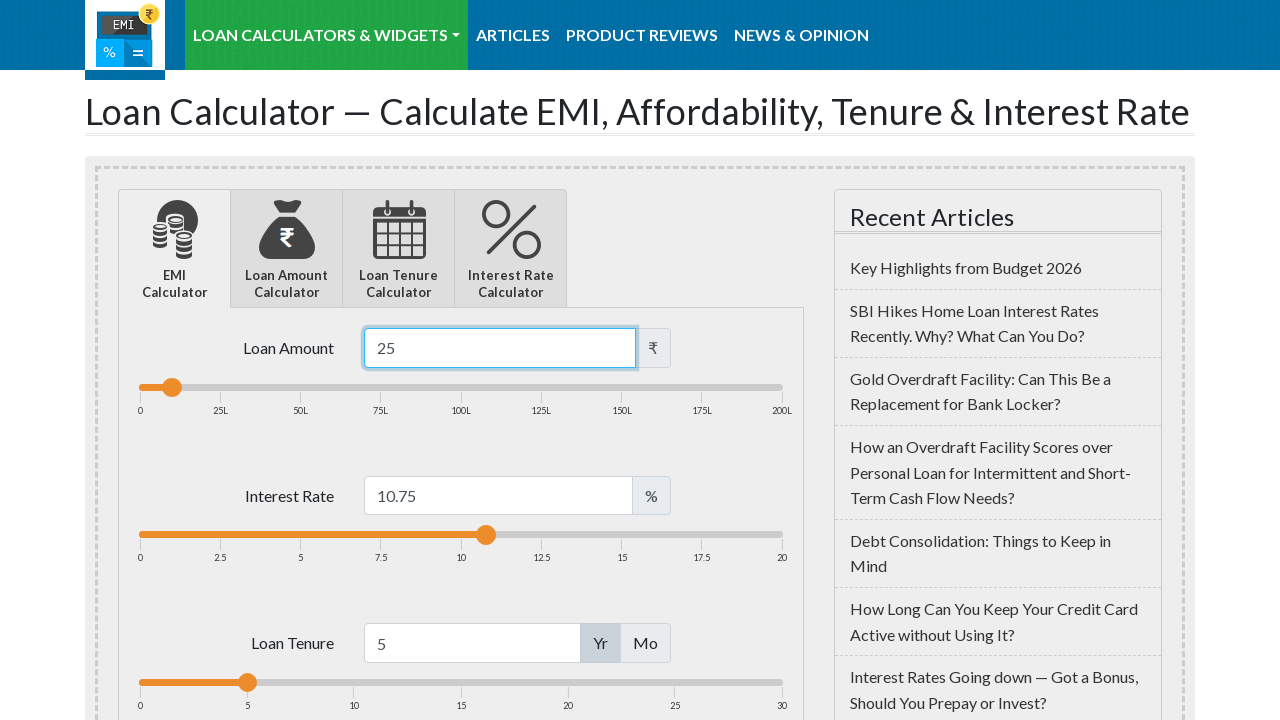

Clicked on loan amount slider to trigger update at (172, 387) on xpath=//*[@id='loanamountslider']/span
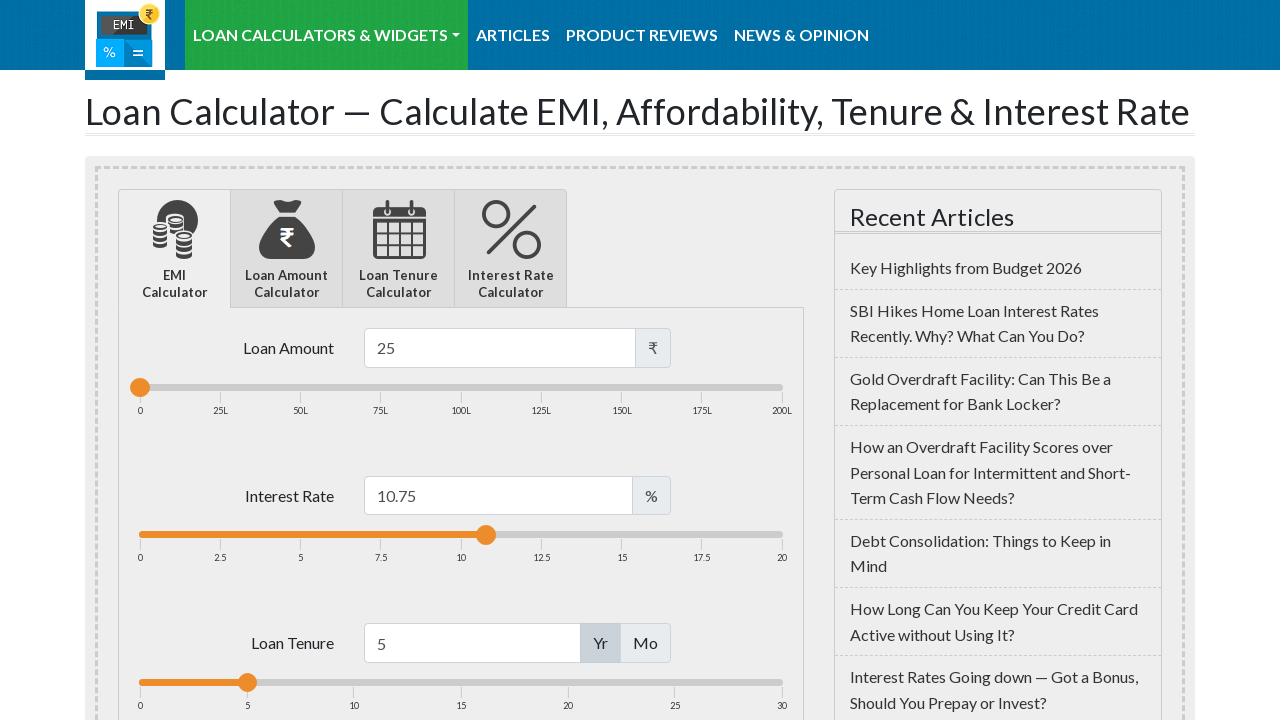

Clicked on interest rate input field at (498, 496) on #loaninterest
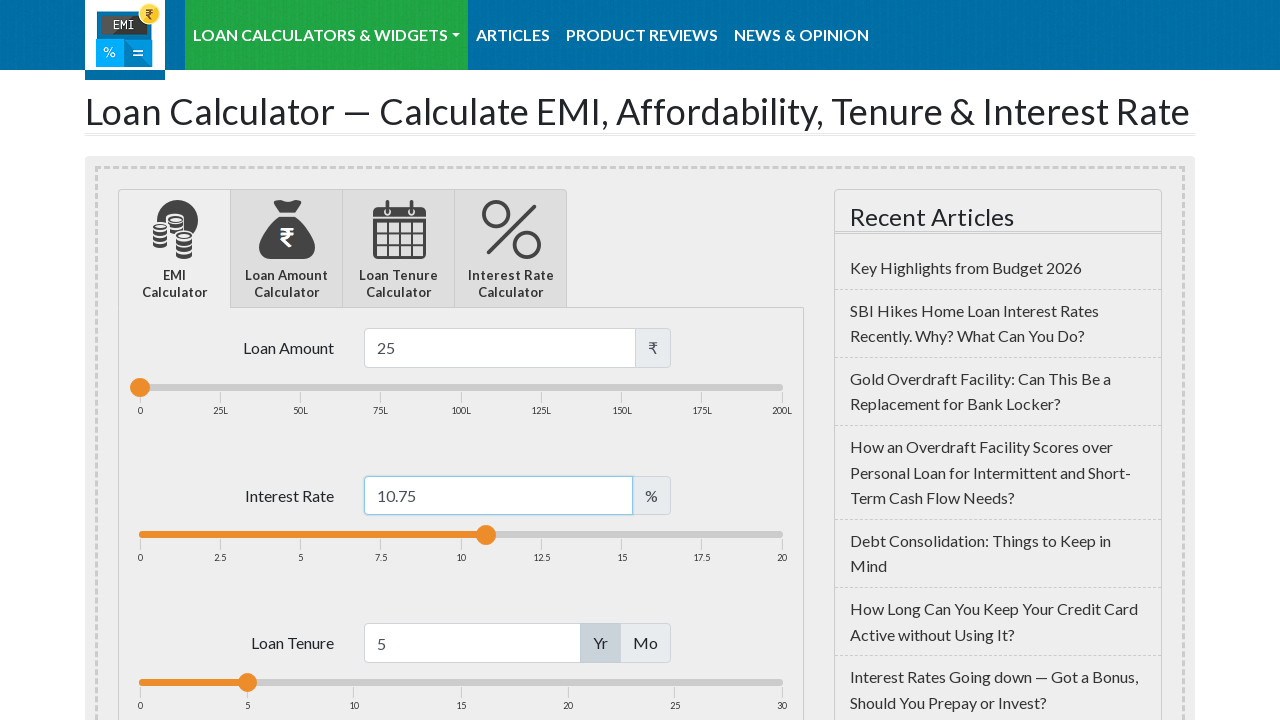

Selected all text in interest rate field on #loaninterest
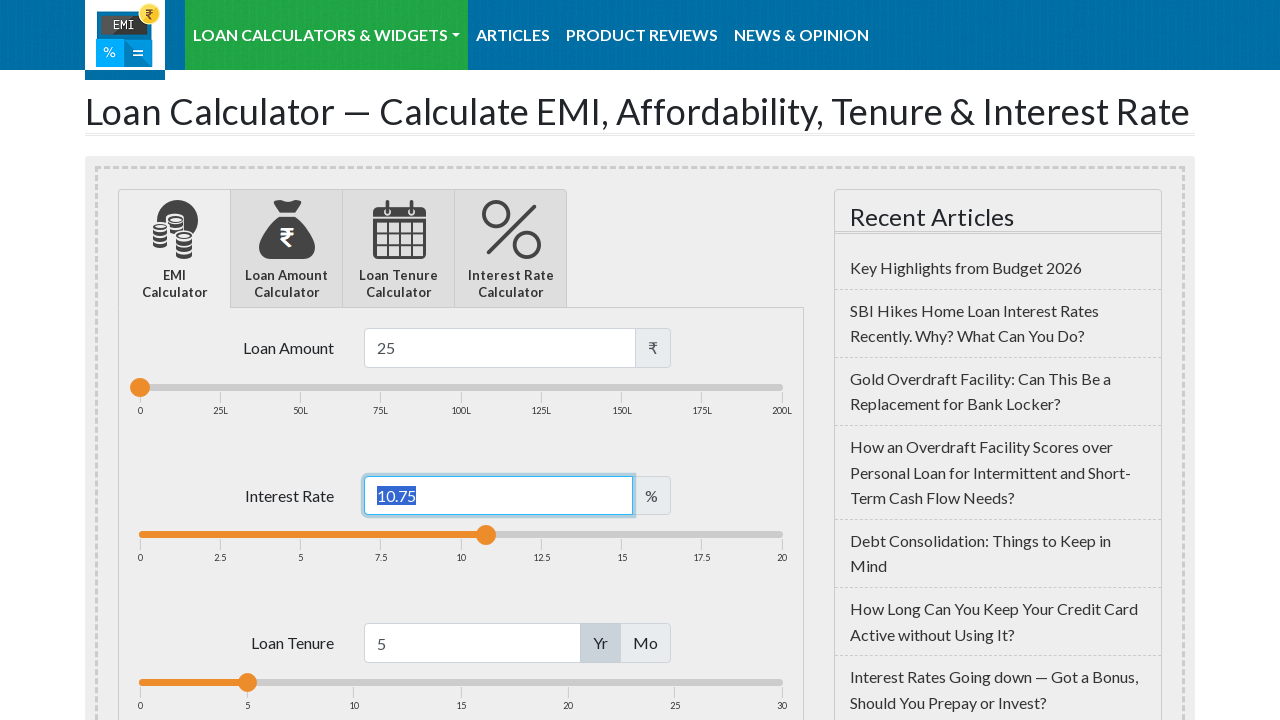

Set interest rate to 7.5% on #loaninterest
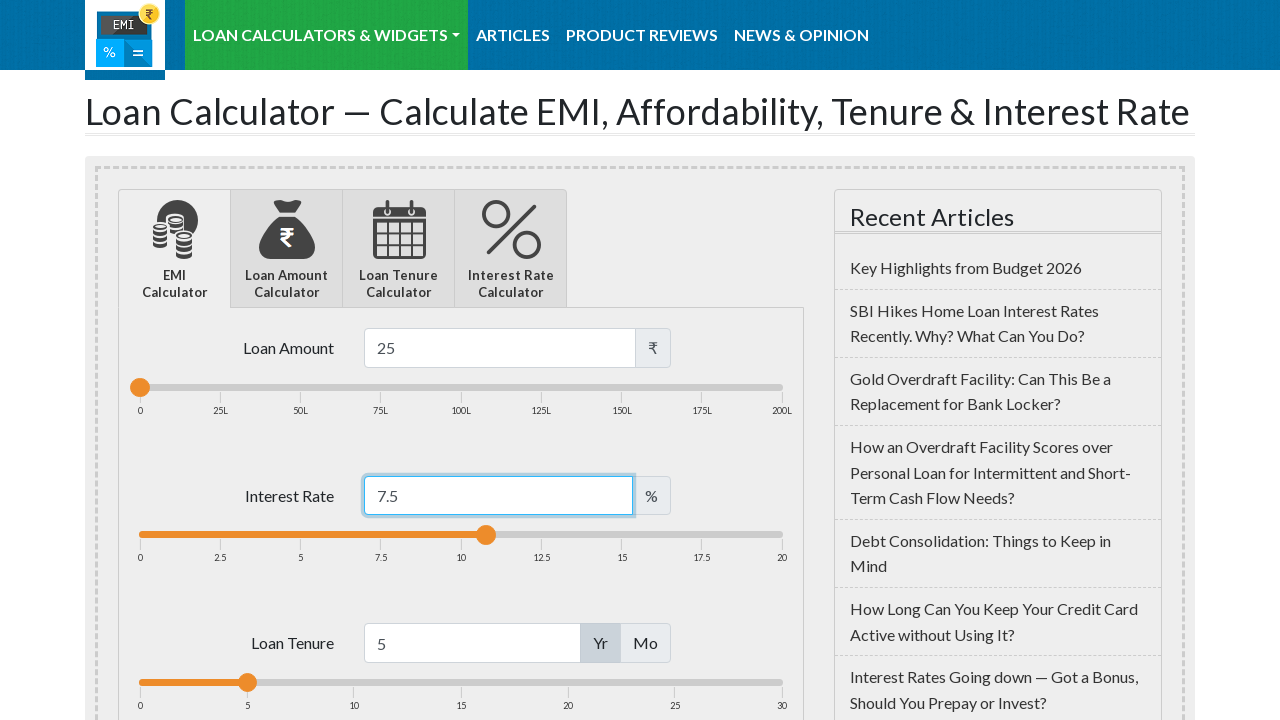

Clicked on interest rate slider to trigger update at (486, 535) on xpath=//div[@id='loaninterestslider']/span
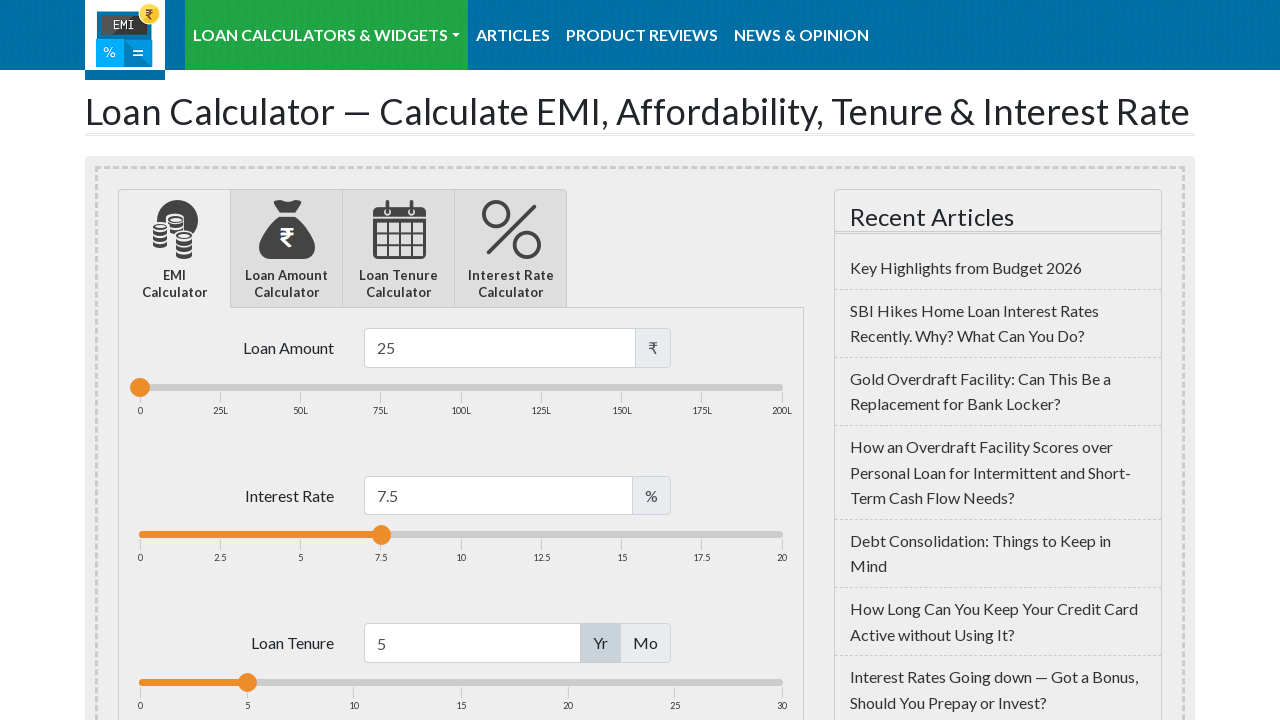

Clicked on loan tenure input field at (472, 643) on #loanterm
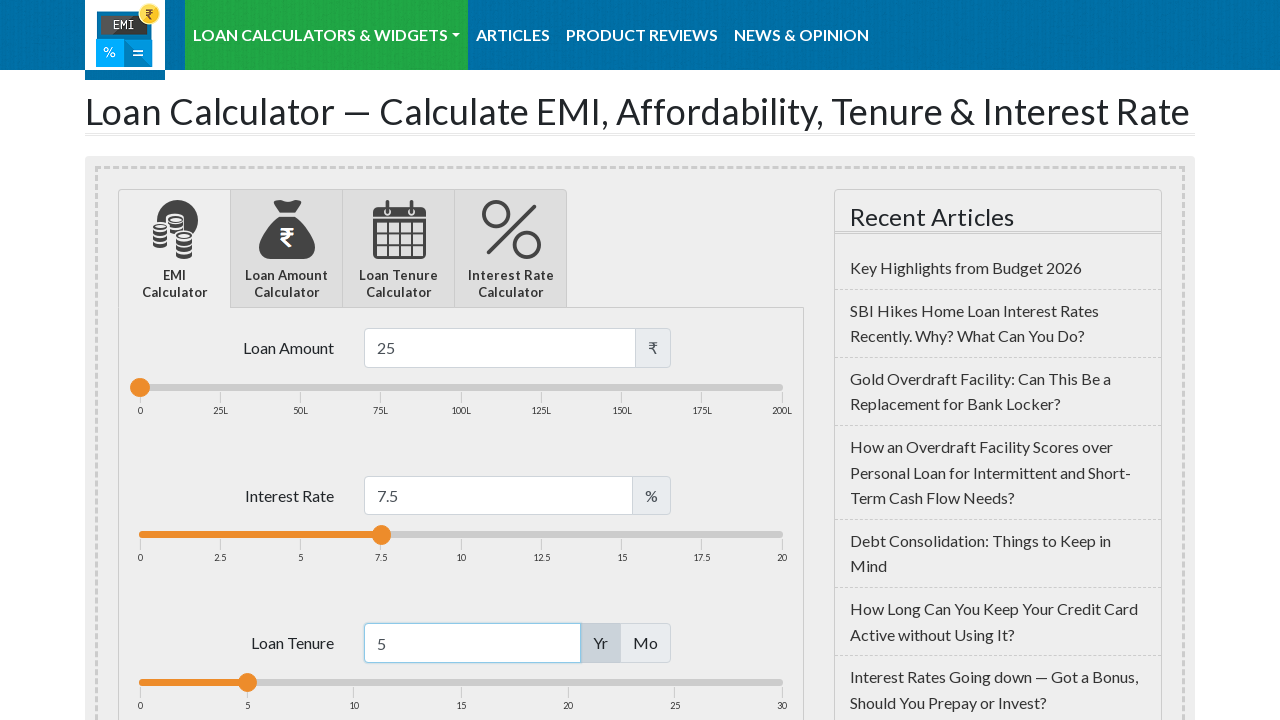

Selected all text in loan tenure field on #loanterm
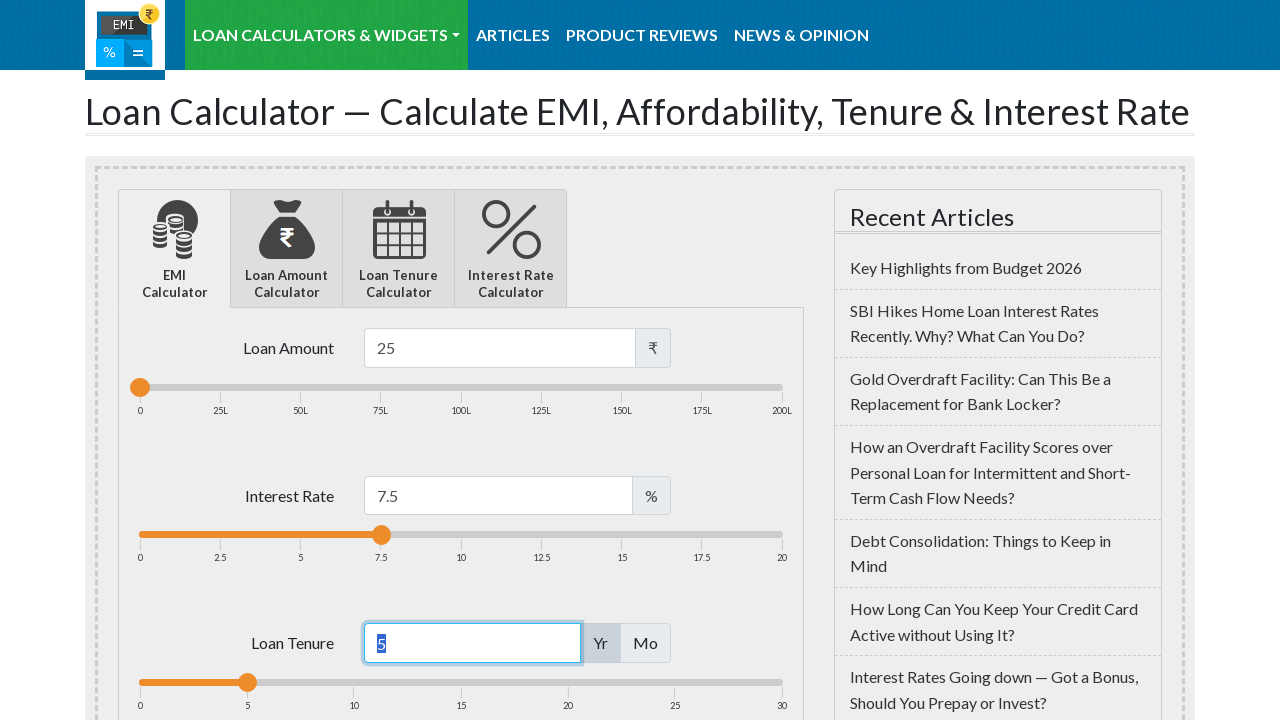

Set loan tenure to 15 years on #loanterm
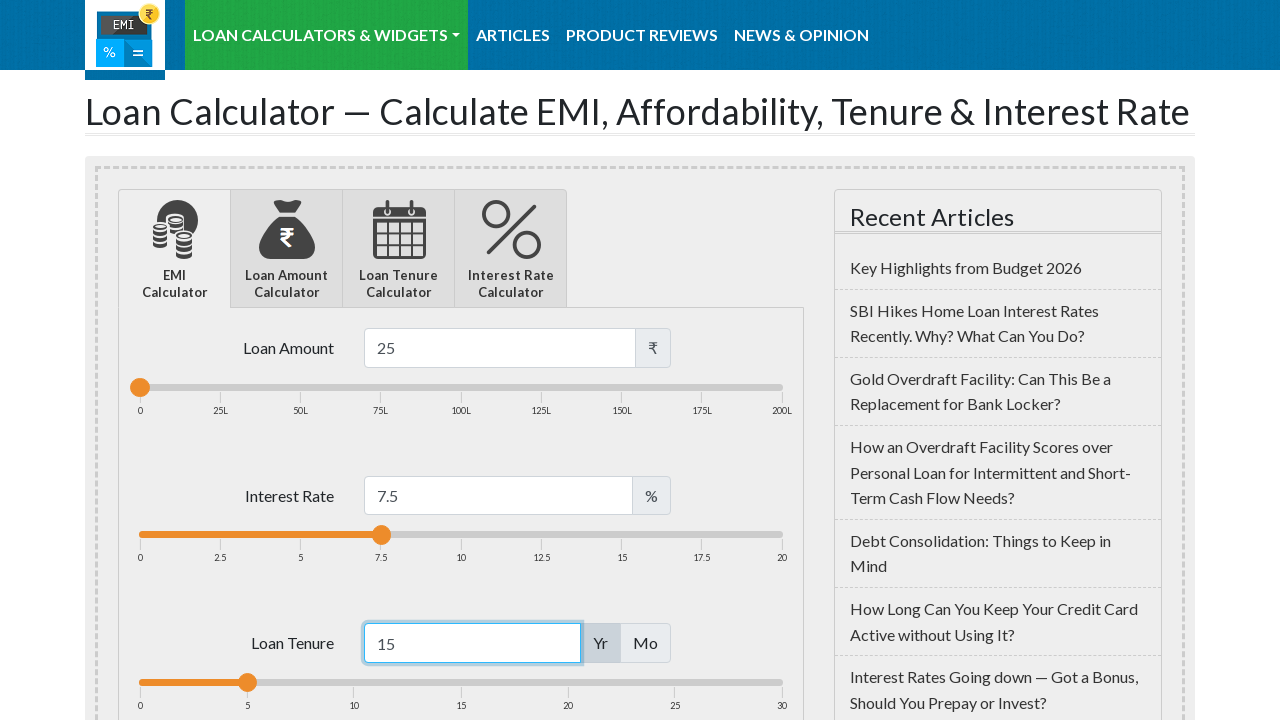

Clicked on loan tenure slider to trigger update at (247, 683) on xpath=//*[@id='loantermslider']/span
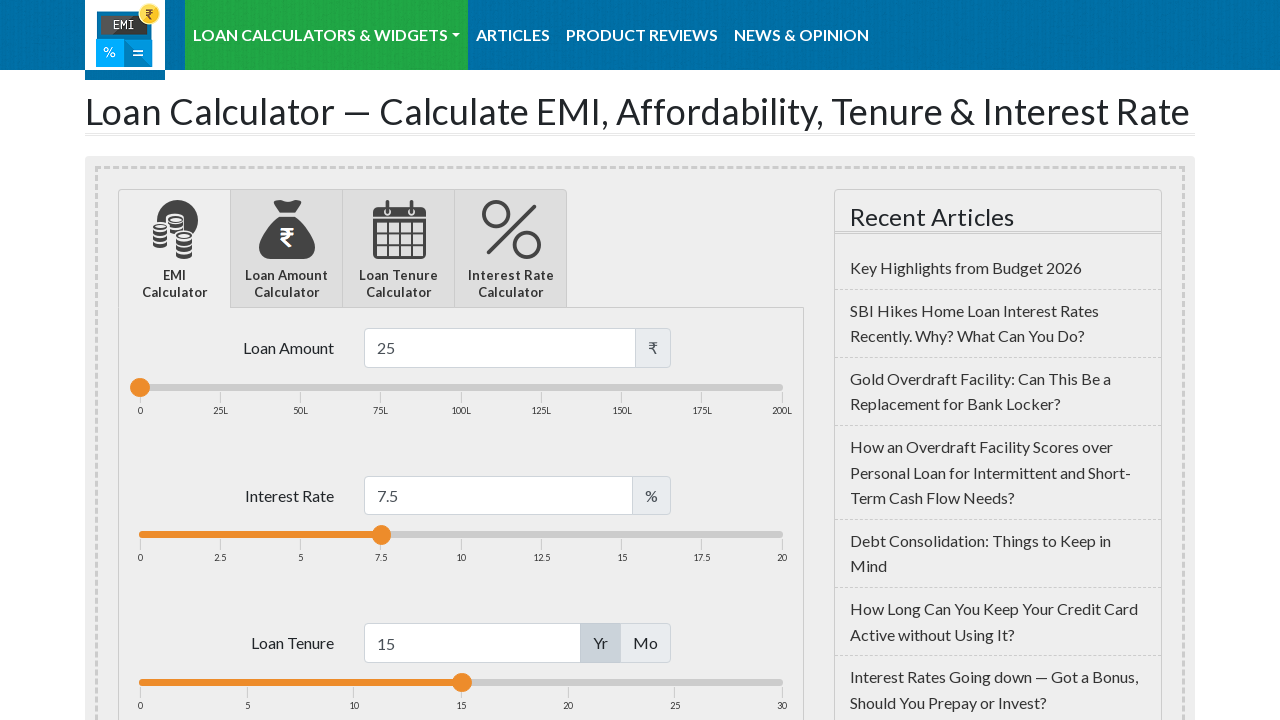

Clicked on fees and charges input field at (500, 361) on #loanfees
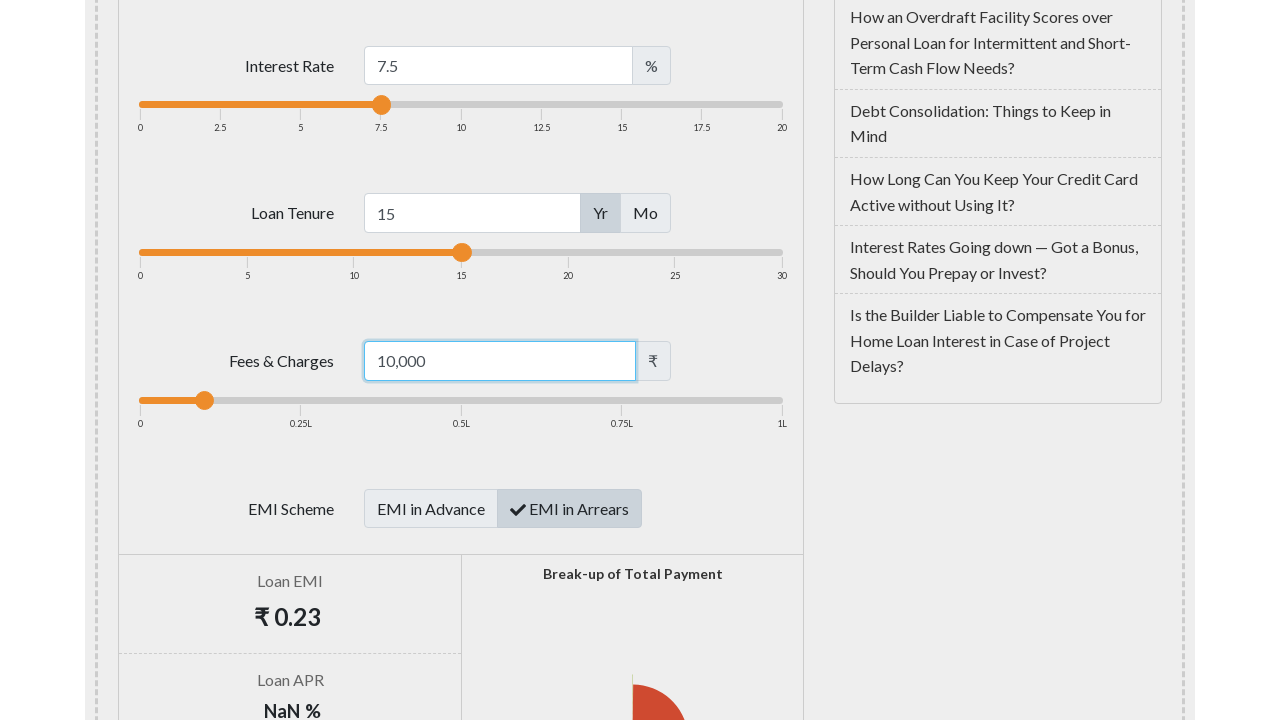

Selected all text in fees field on #loanfees
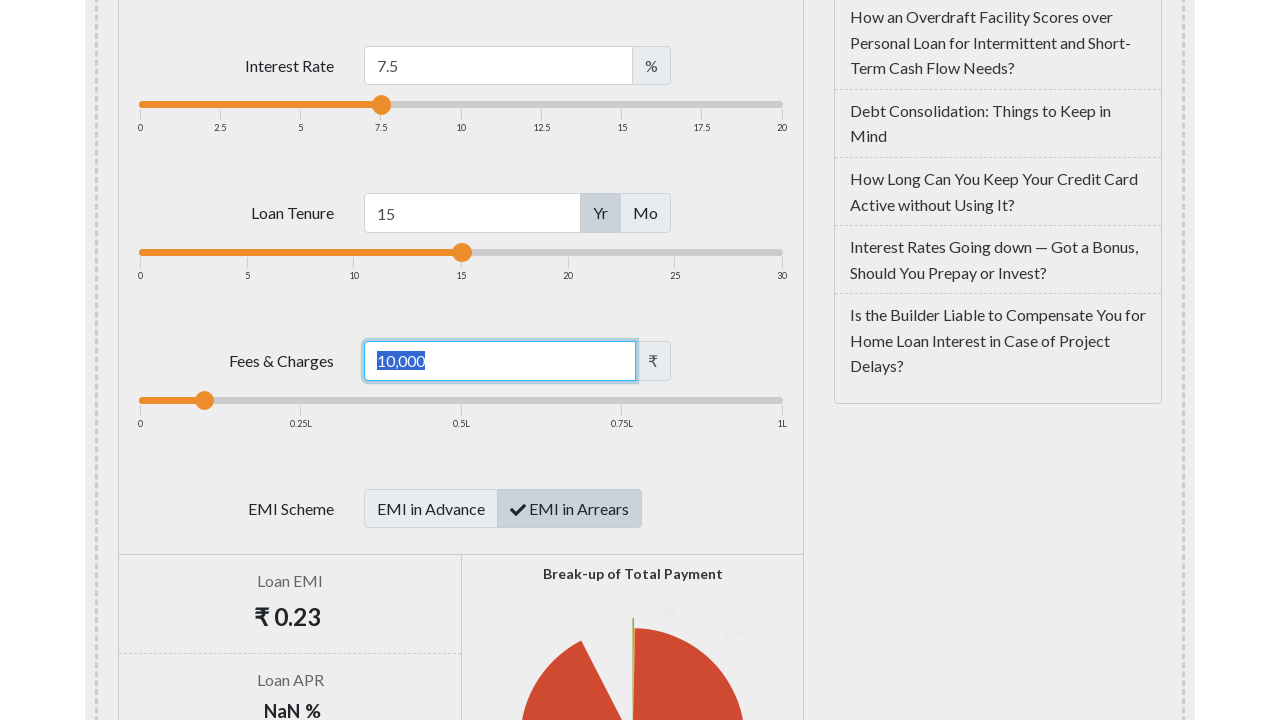

Set fees and charges to 25000 on #loanfees
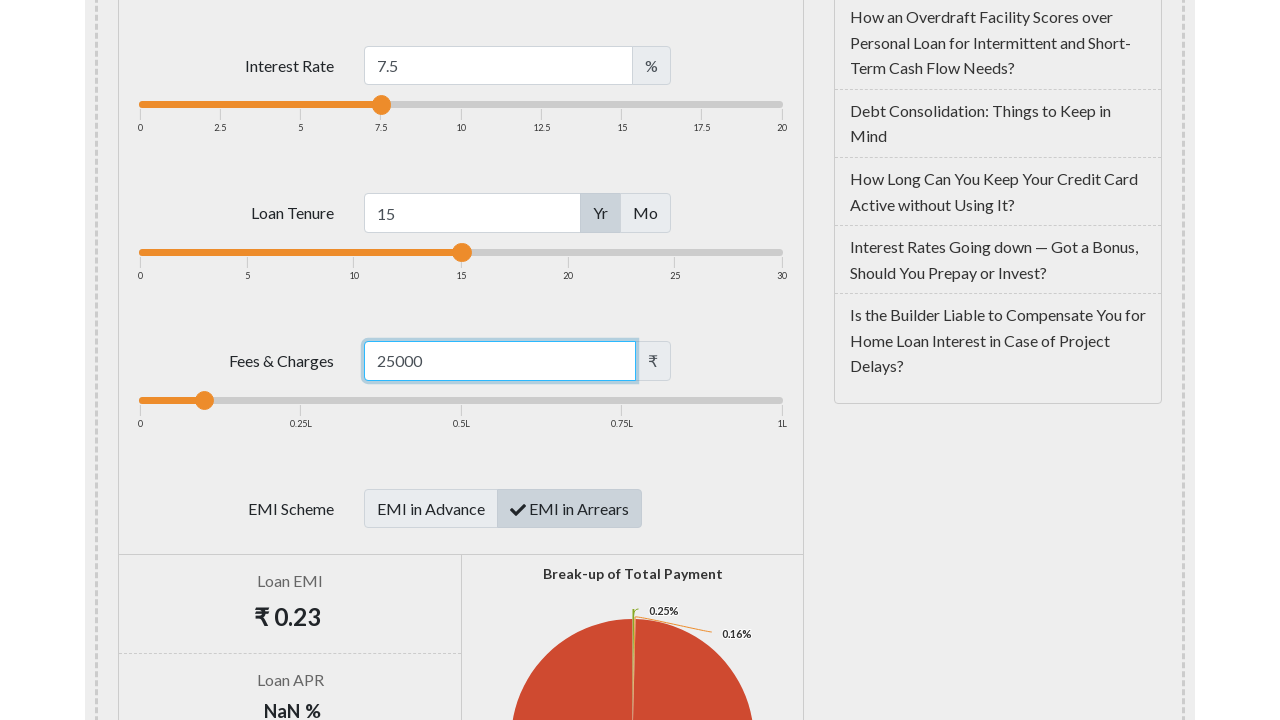

Clicked on fees slider to trigger update at (204, 400) on xpath=//*[@id='loanfeesslider']/span
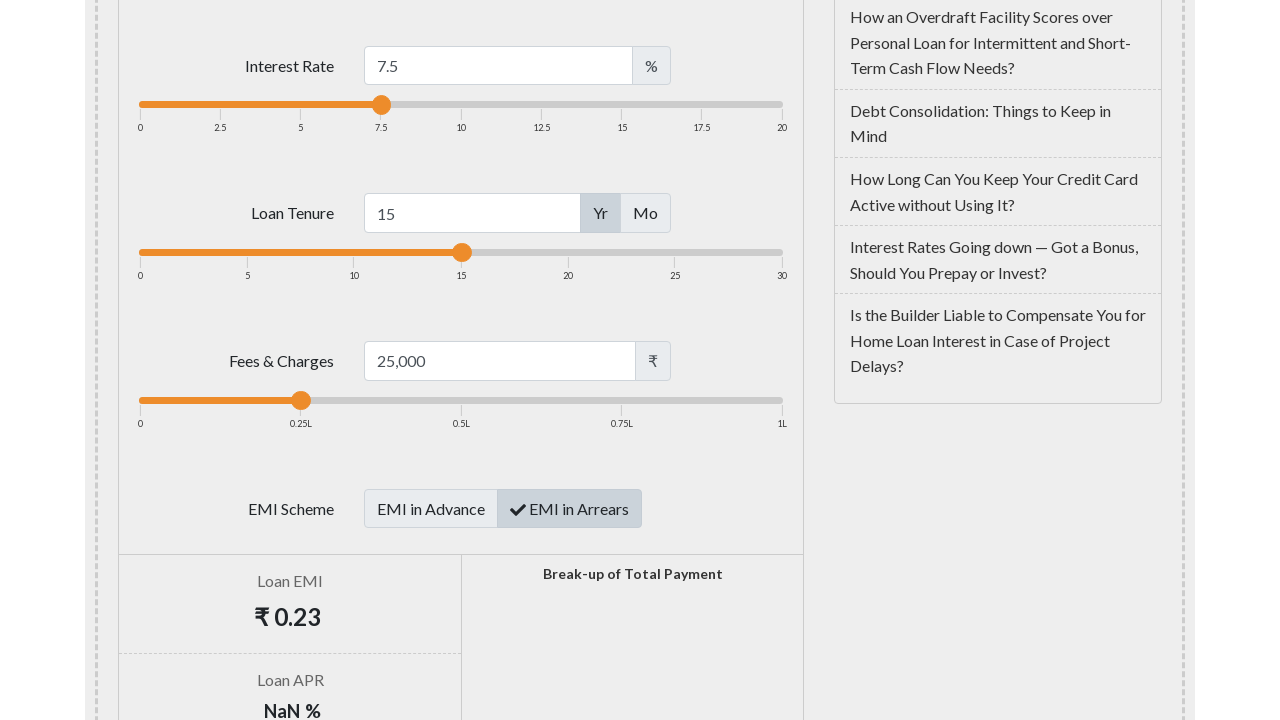

Waited for EMI calculation results to update
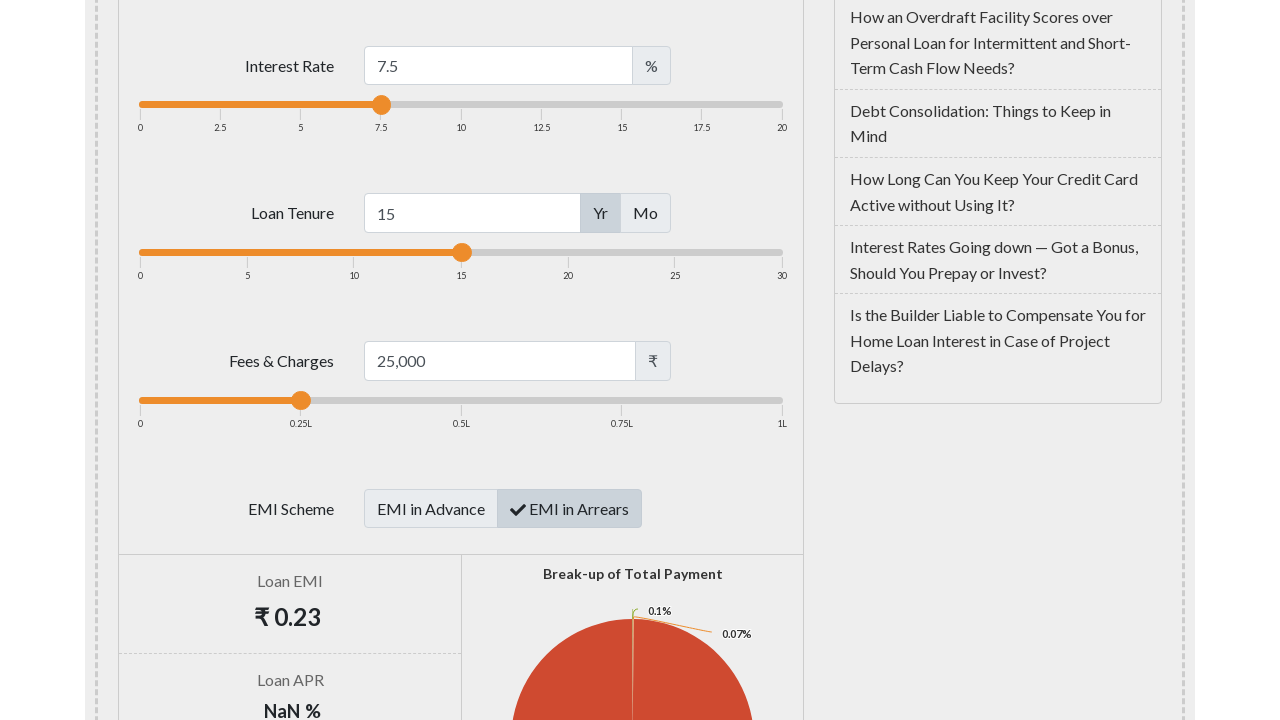

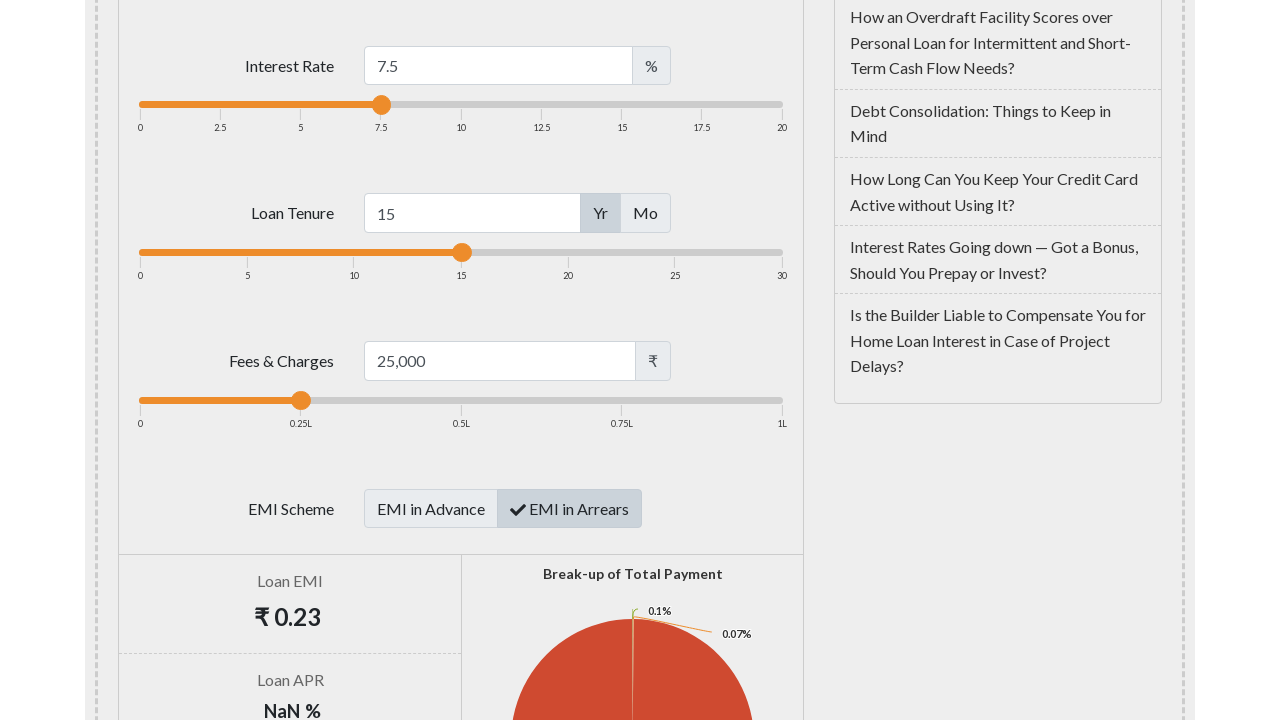